Opens a demo e-commerce website and maximizes the browser window to verify the site loads correctly

Starting URL: https://demo.nopcommerce.com/

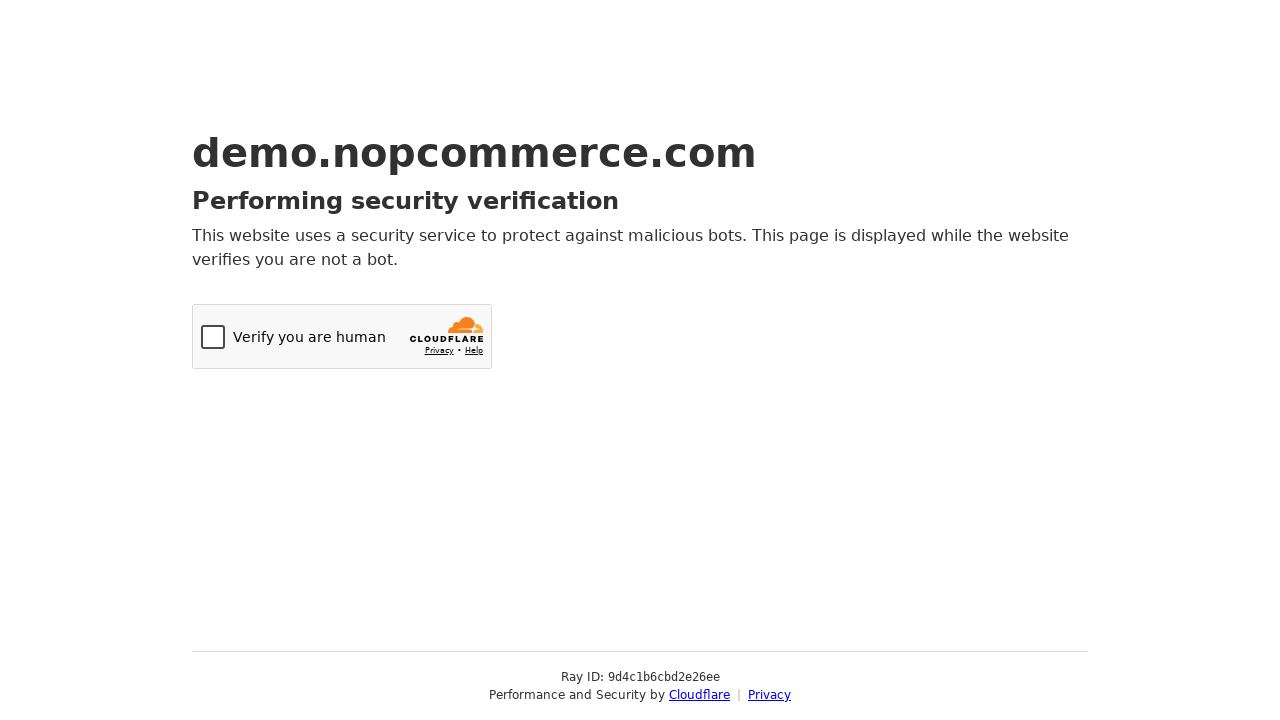

Set viewport size to 1920x1080 to maximize browser window
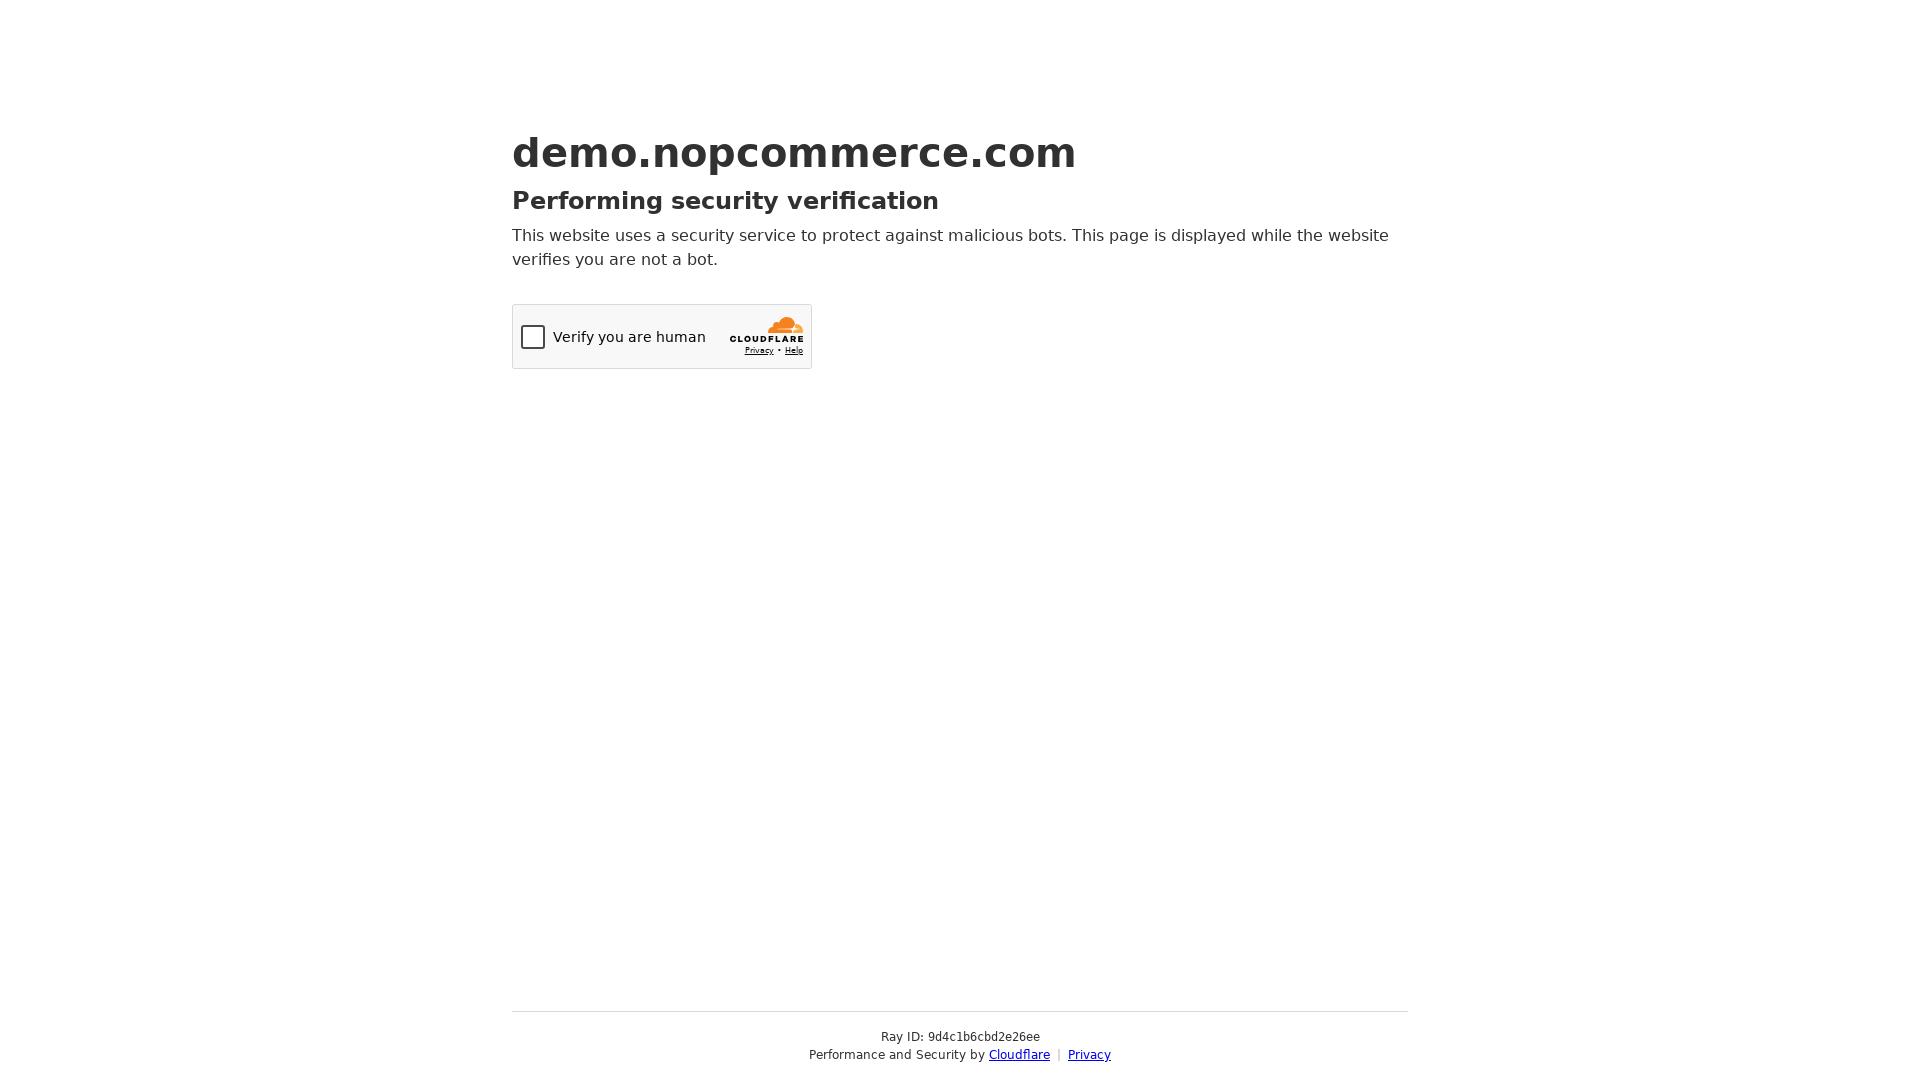

Waited for page to reach networkidle state - demo e-commerce website fully loaded
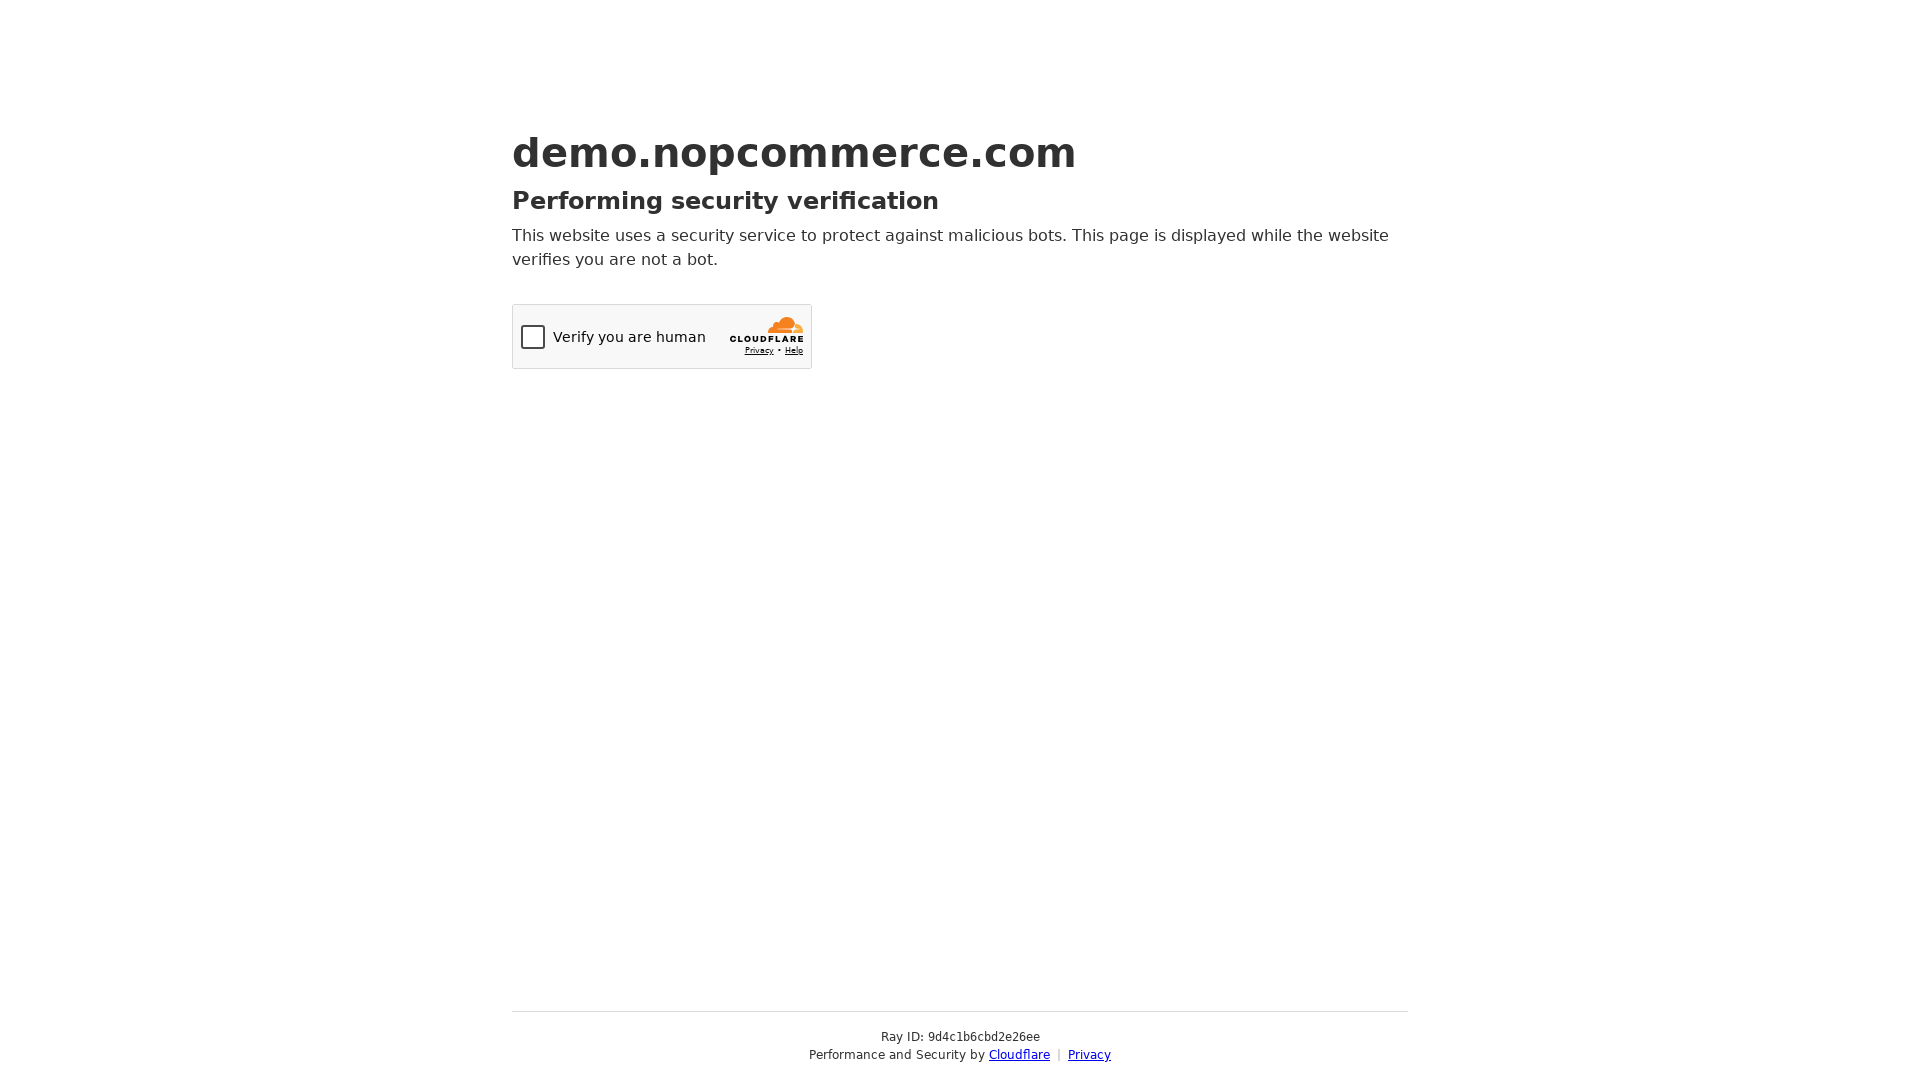

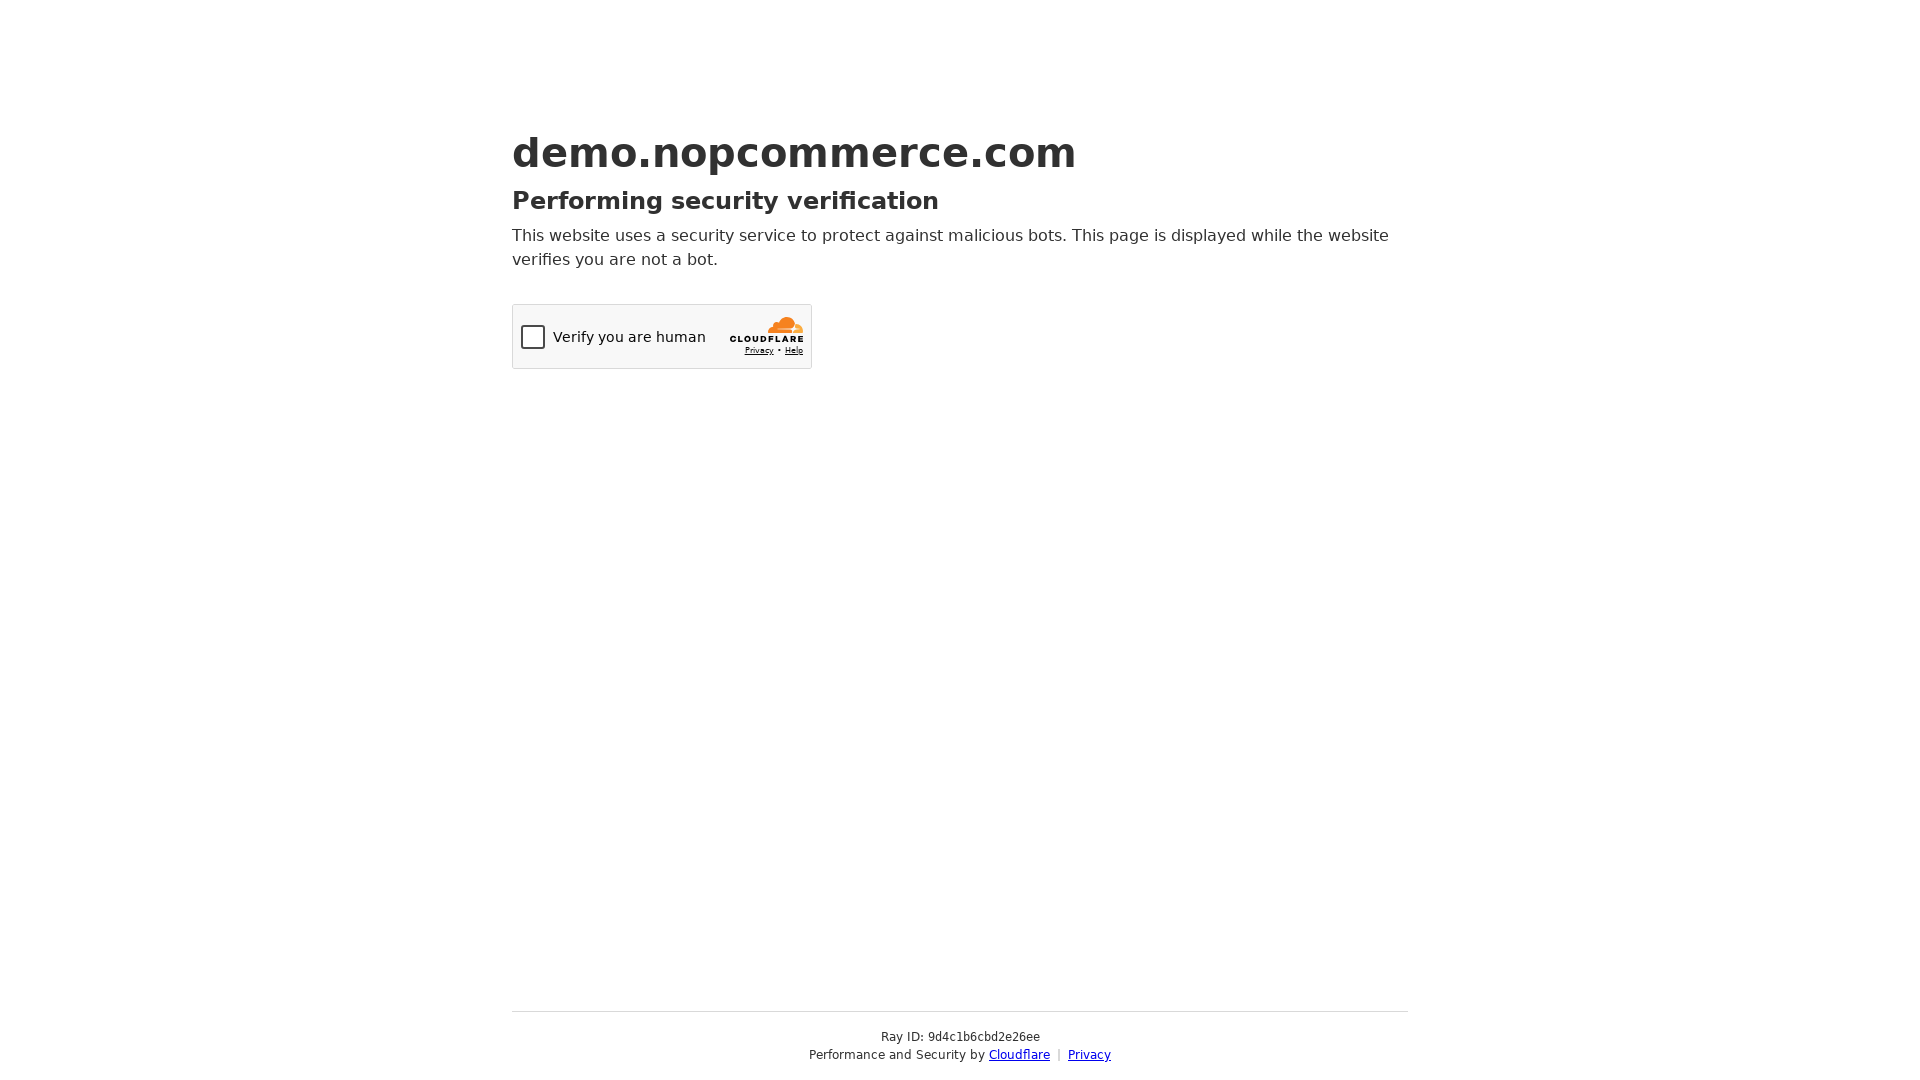